Navigates to the Maybelline India website and maximizes the browser window to verify the page loads successfully.

Starting URL: https://www.maybelline.co.in/

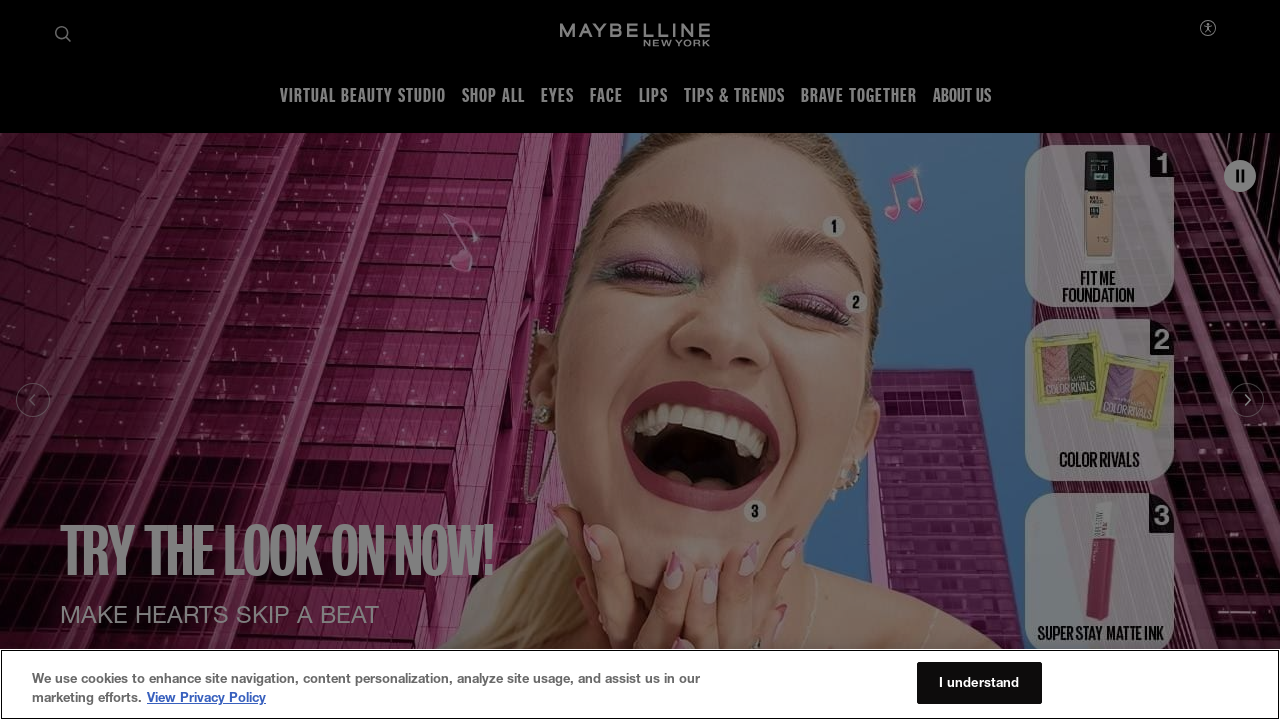

Set viewport size to 1920x1080
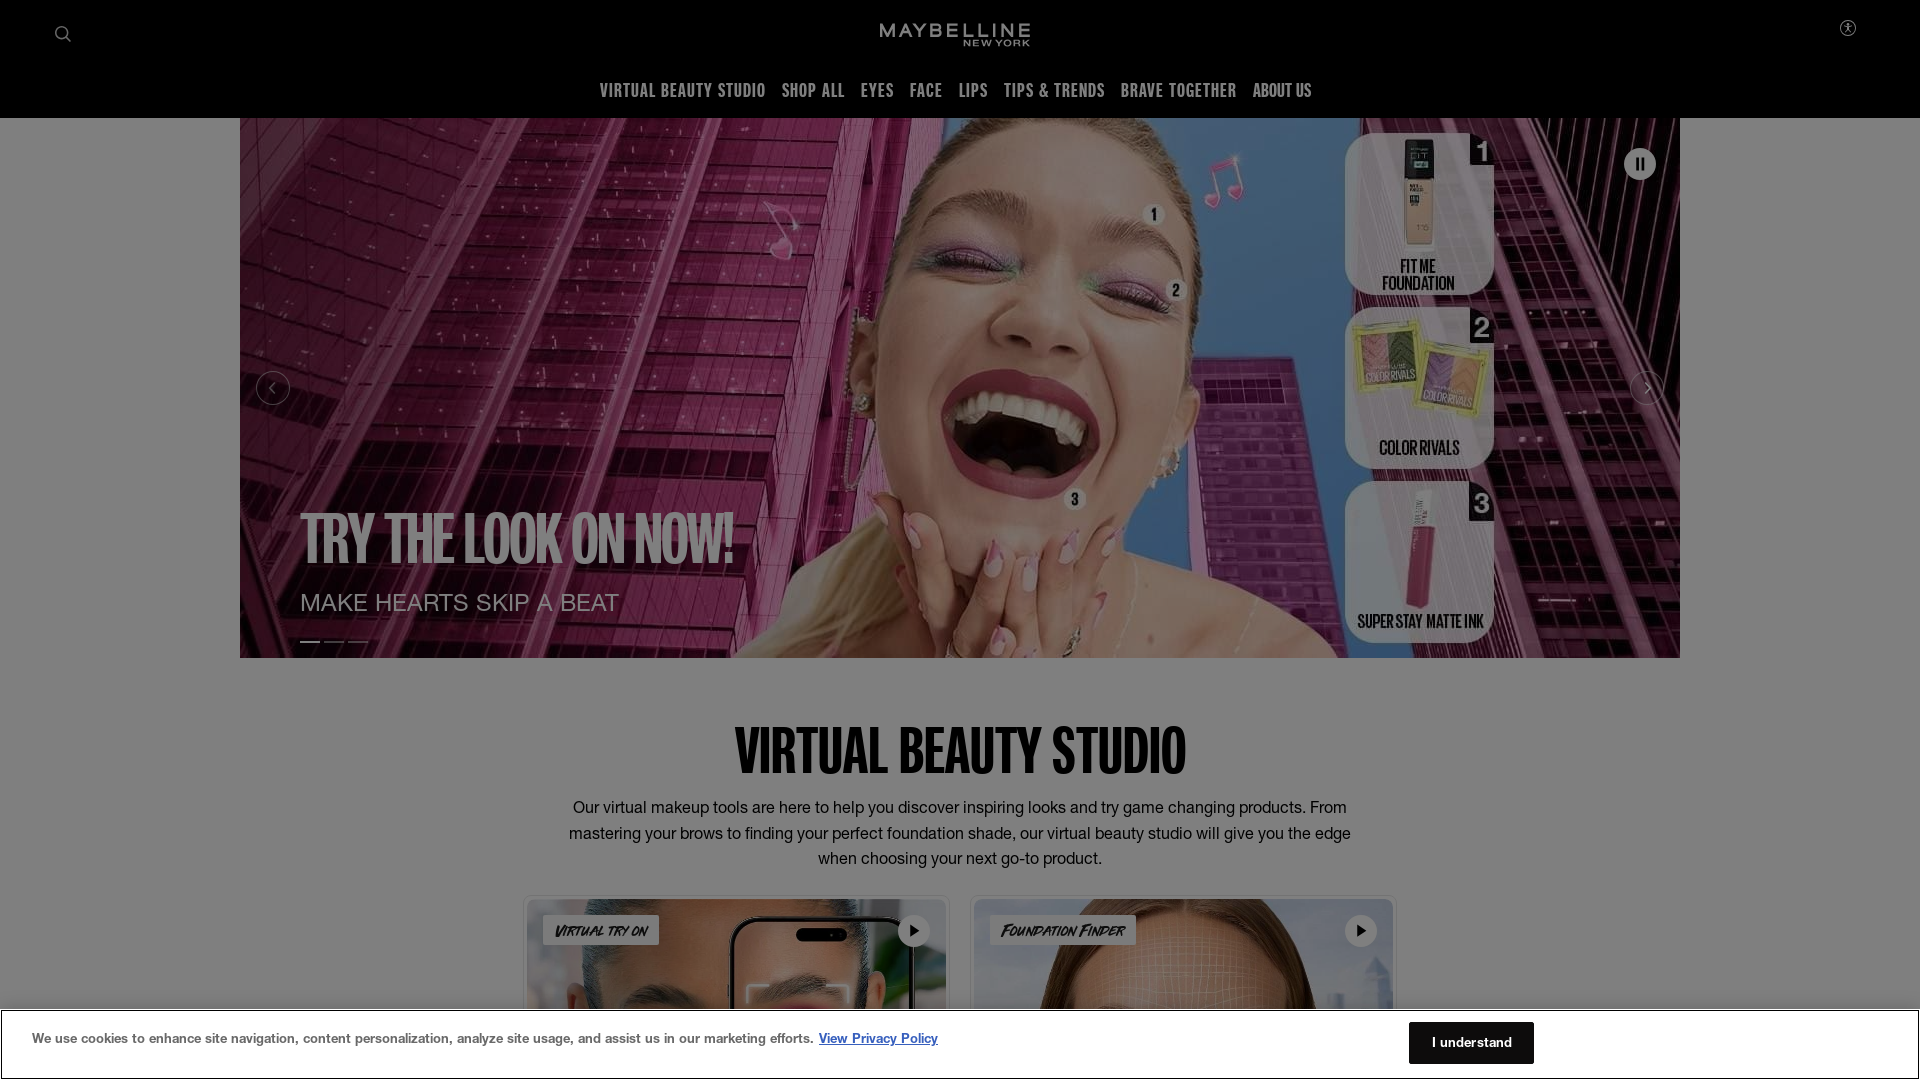

Page fully loaded and DOM content initialized
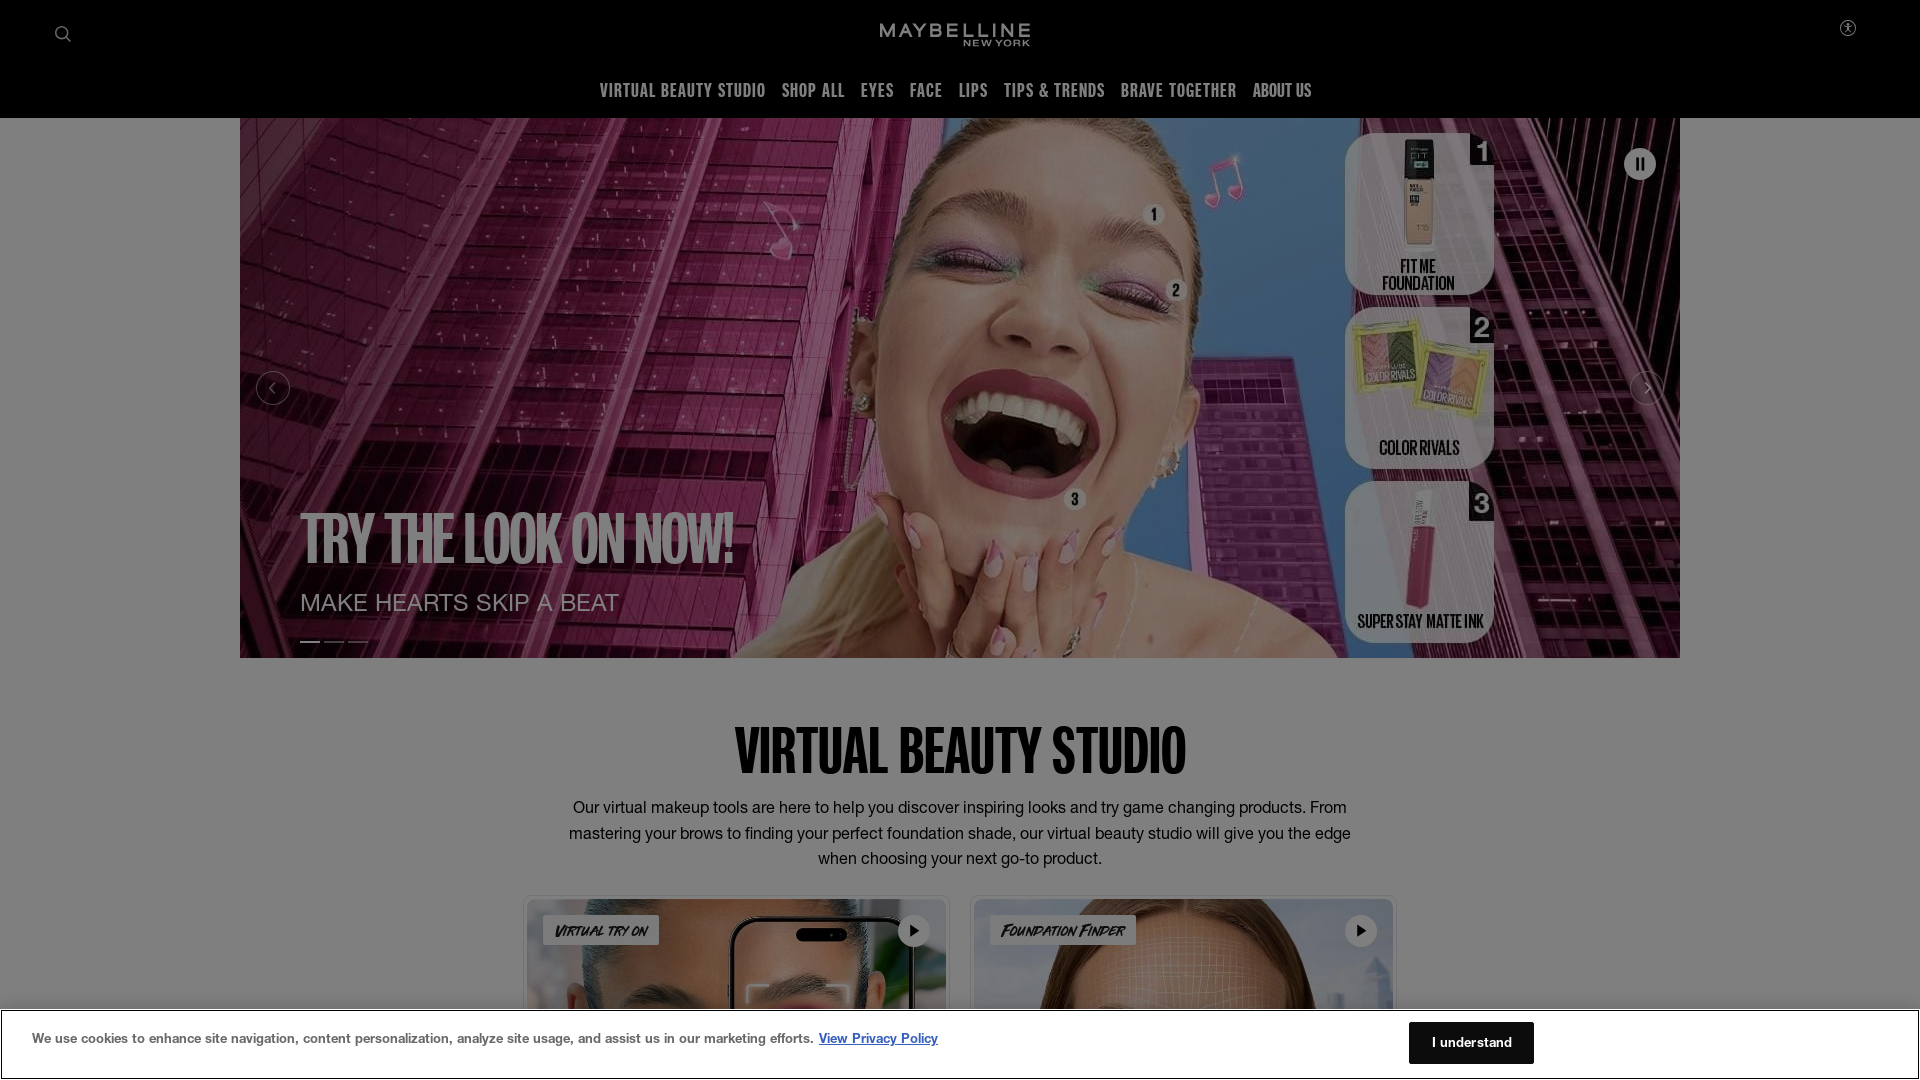

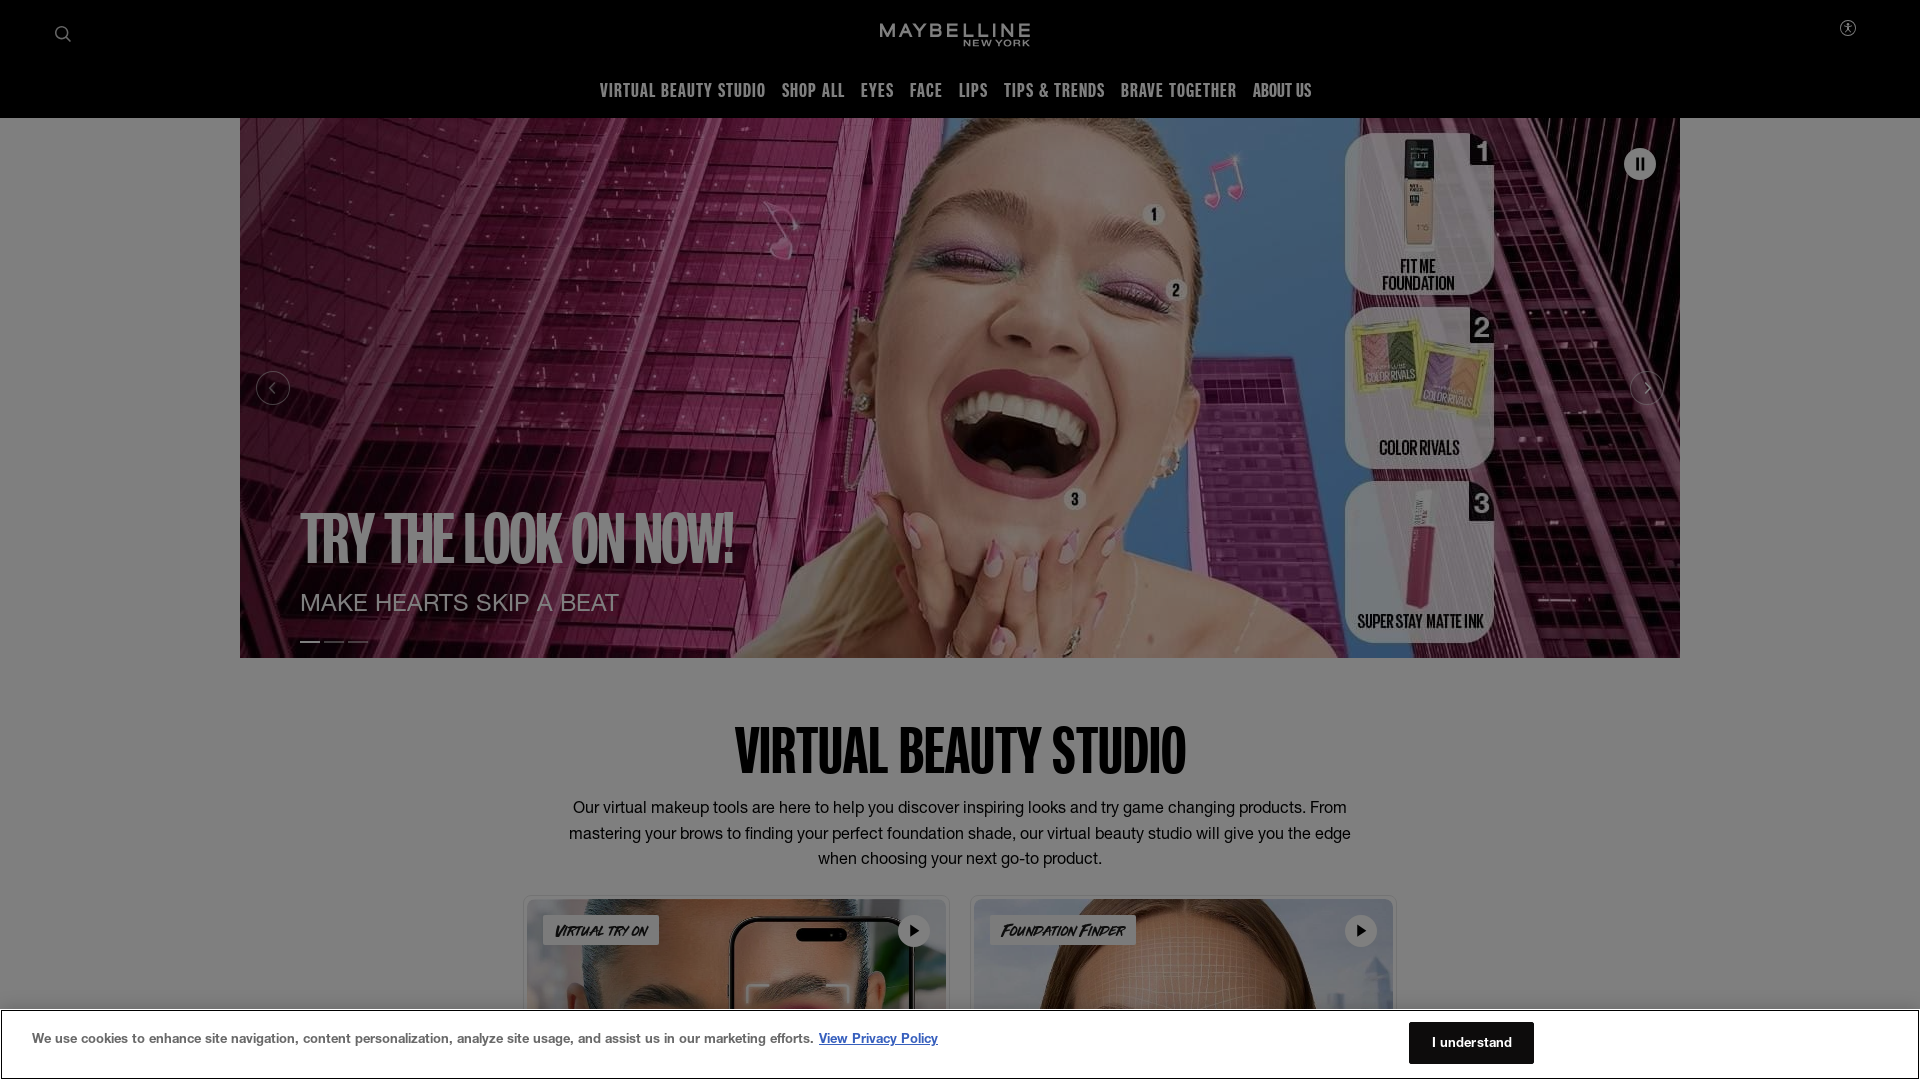